Tests dropdown functionality by locating a country dropdown element and verifying it can be interacted with on a test automation practice page.

Starting URL: https://testautomationpractice.blogspot.com/

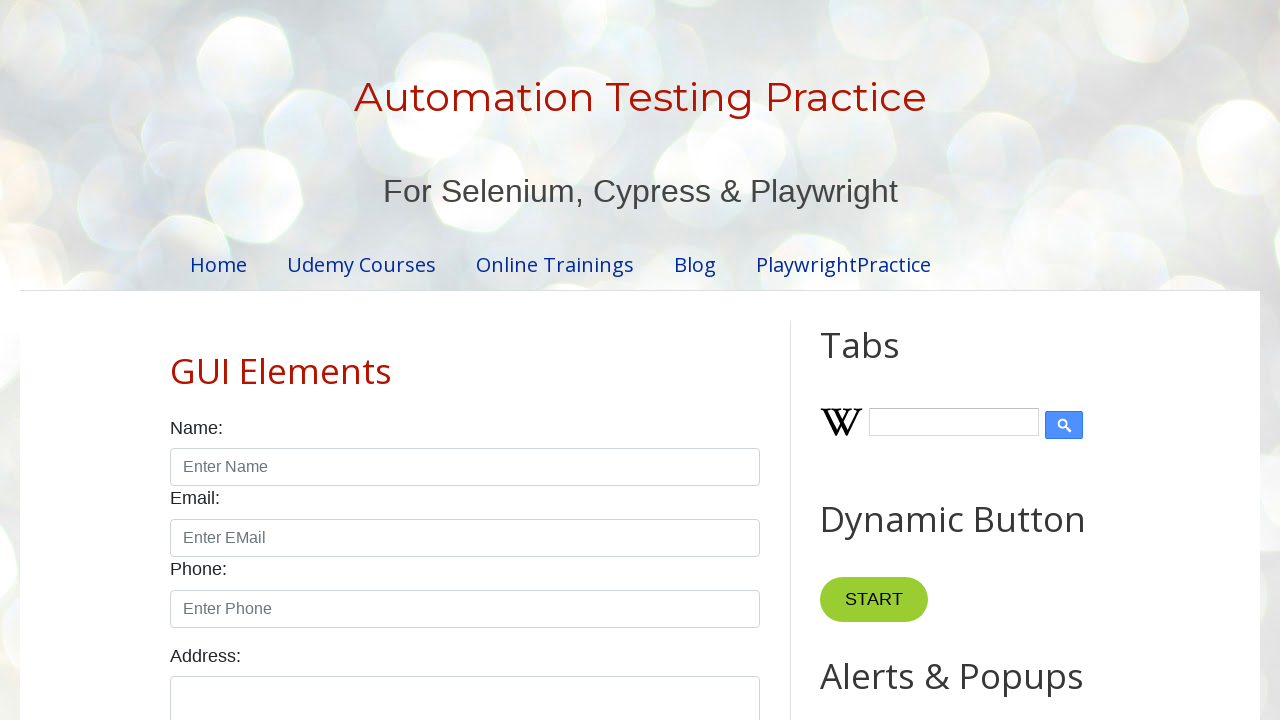

Navigated to test automation practice page
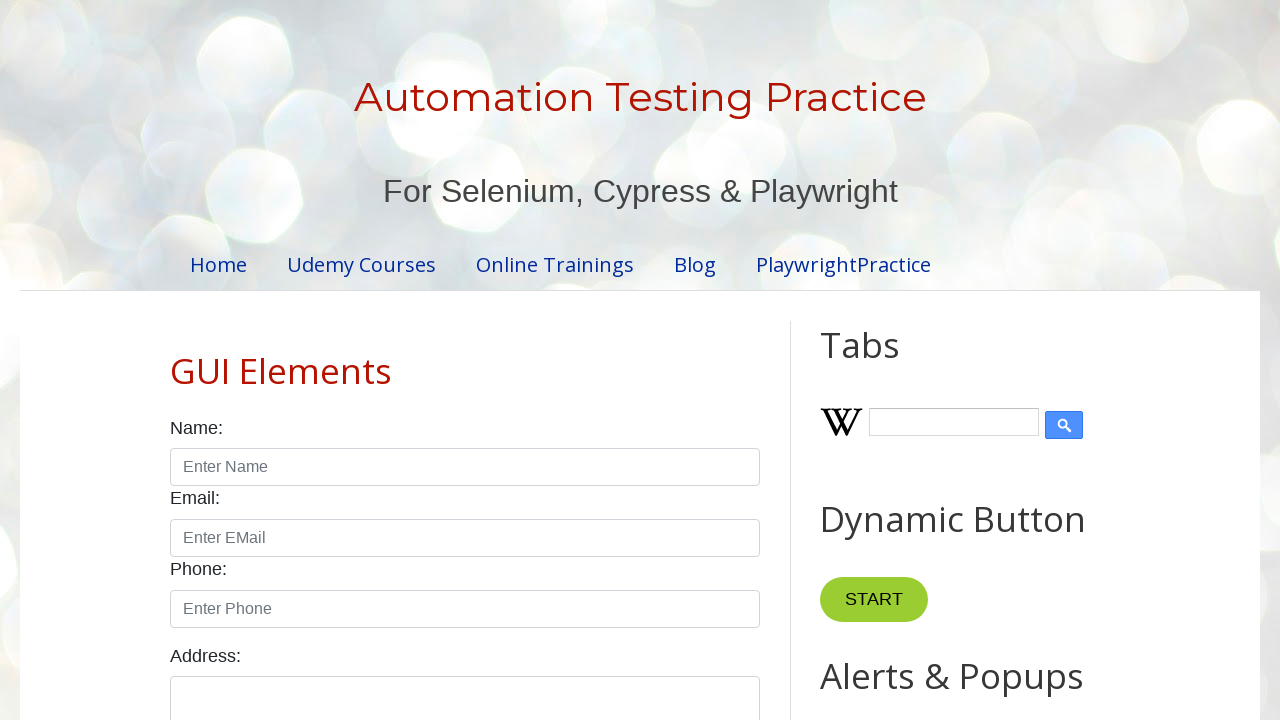

Country dropdown element is visible
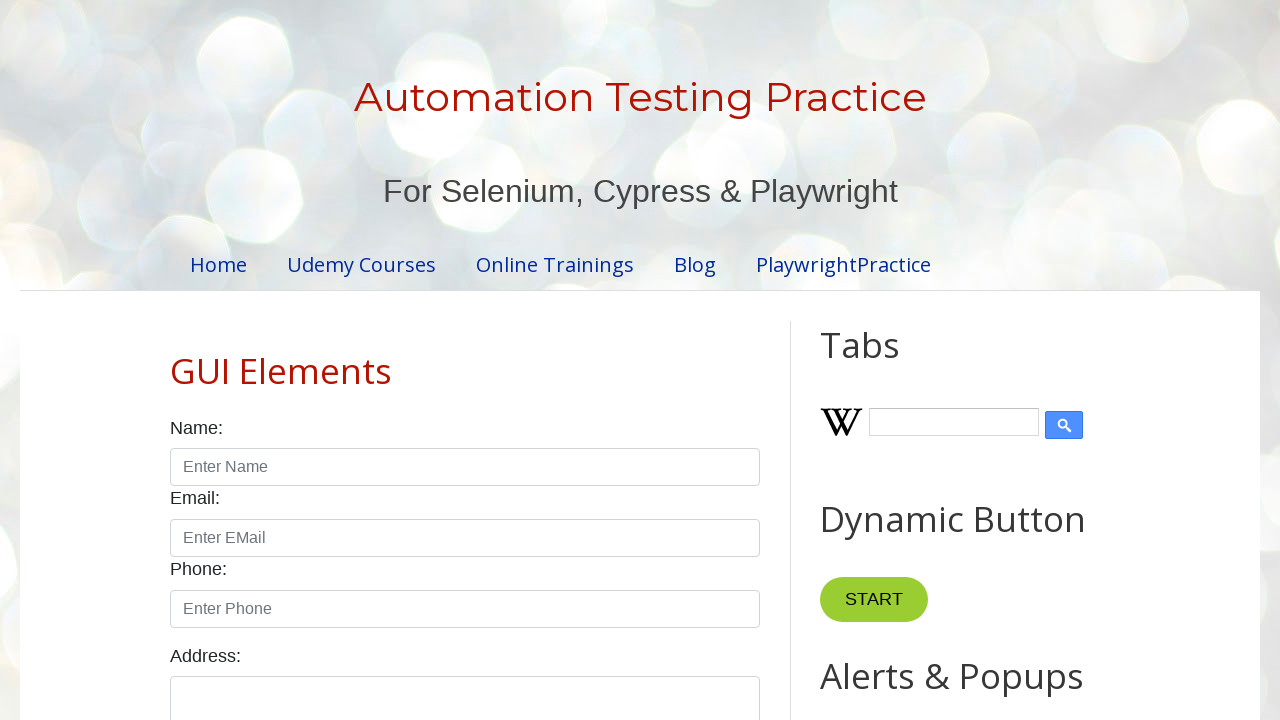

Selected first option in country dropdown by index on #country
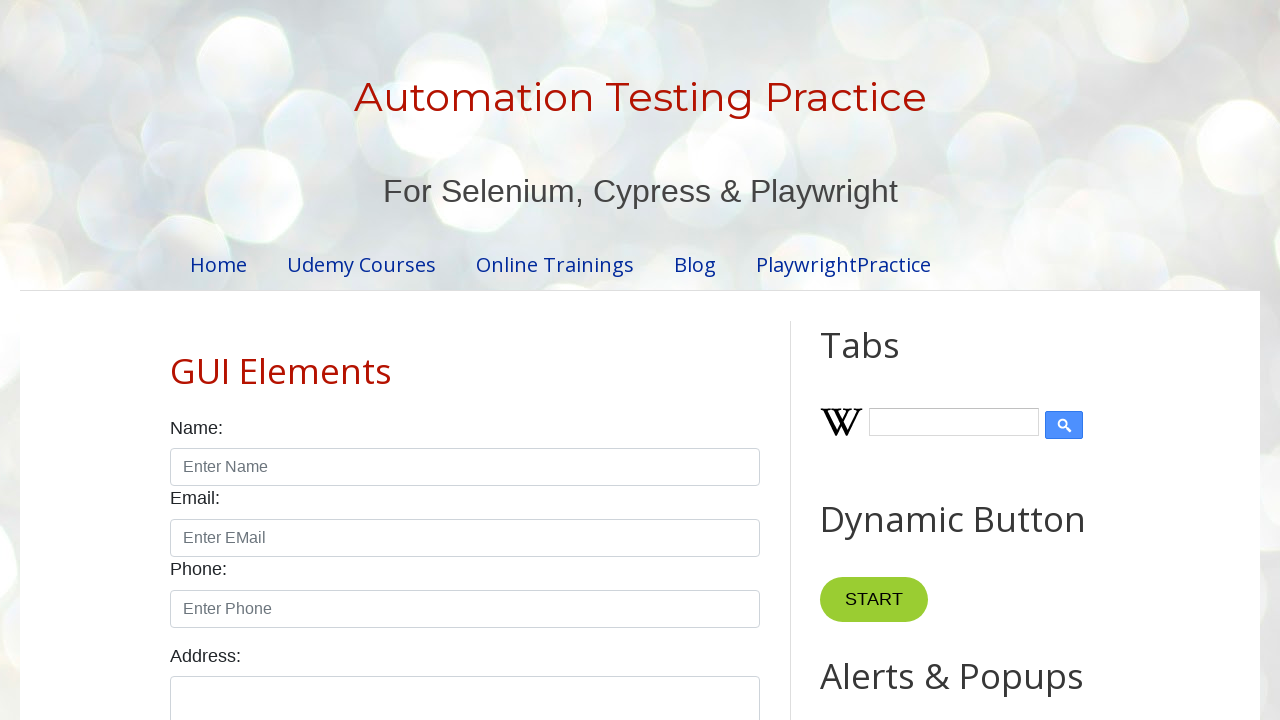

Selected 'Canada' from country dropdown by label on #country
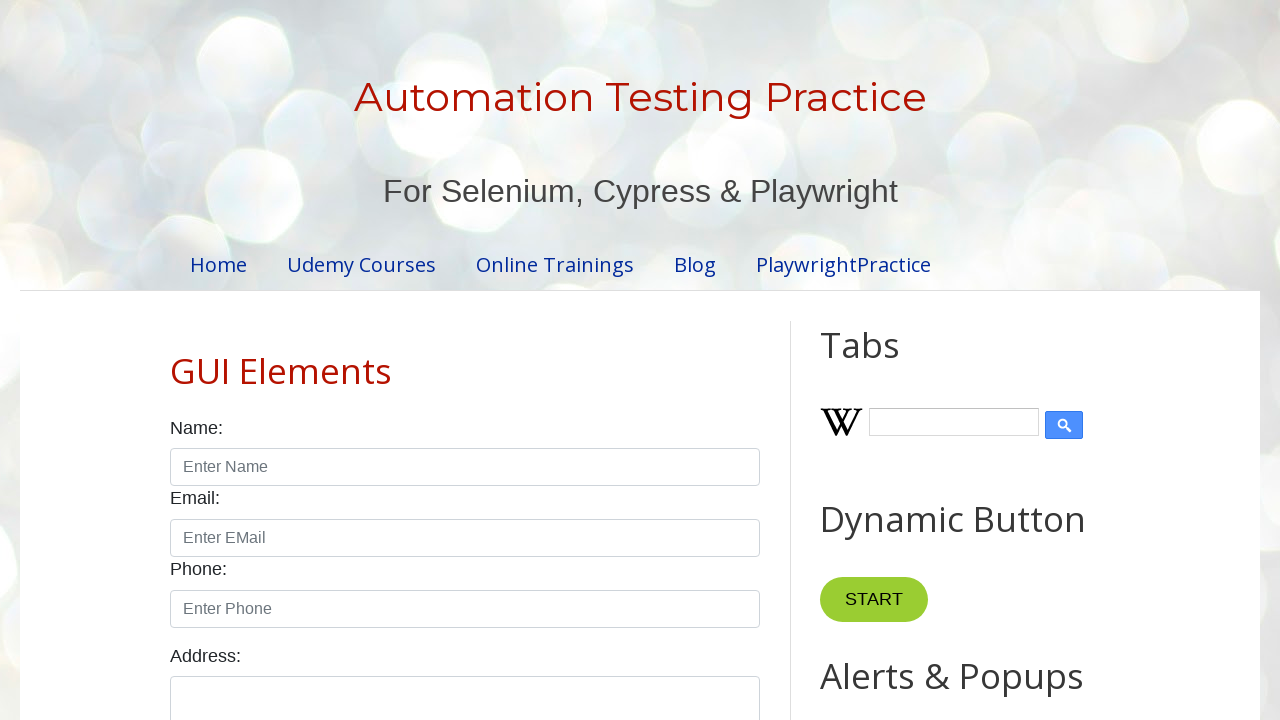

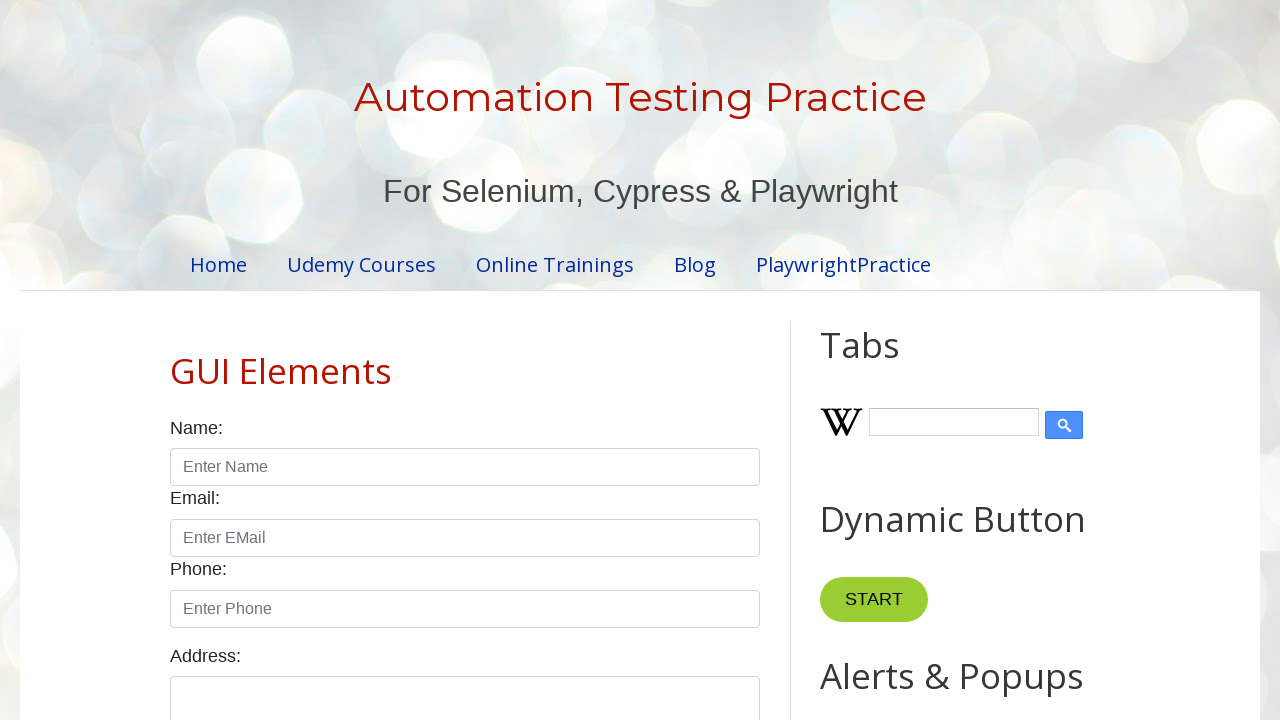